Tests that the Year label is spelled correctly in the order modal.

Starting URL: https://www.demoblaze.com/

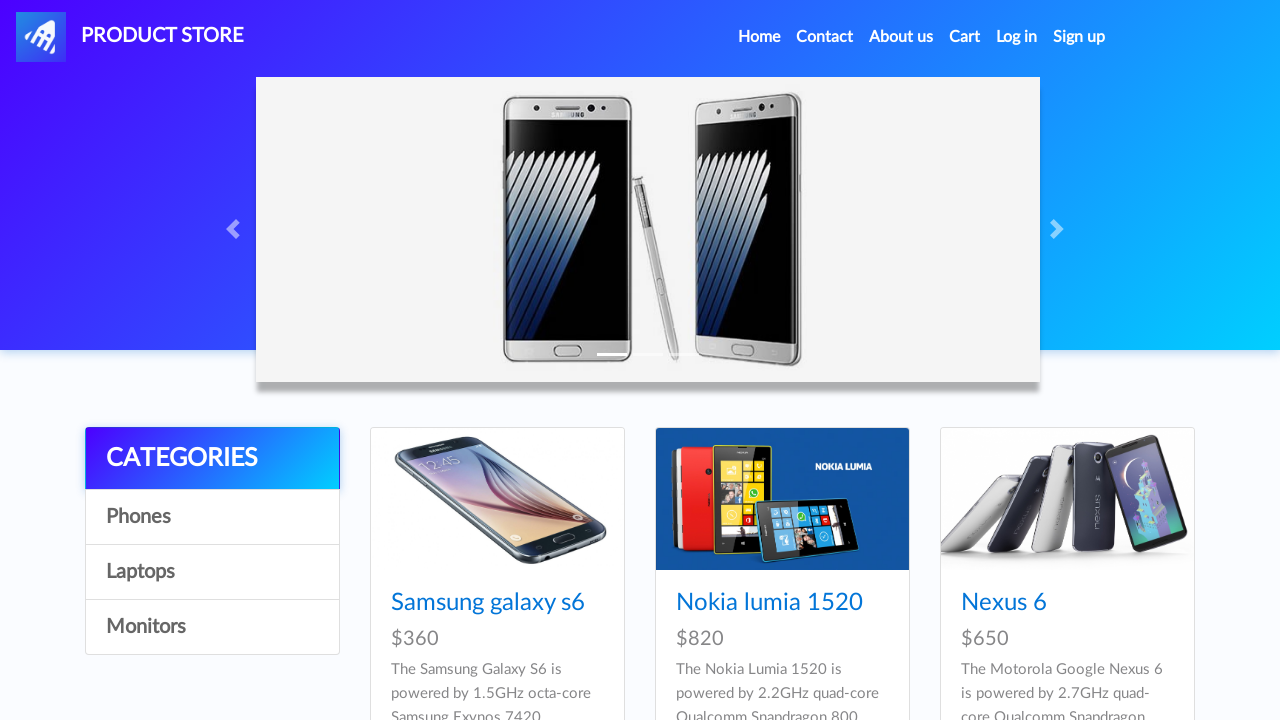

Clicked on first product at (488, 603) on xpath=//*[@class='card-title']//*[@href='prod.html?idp_=1']
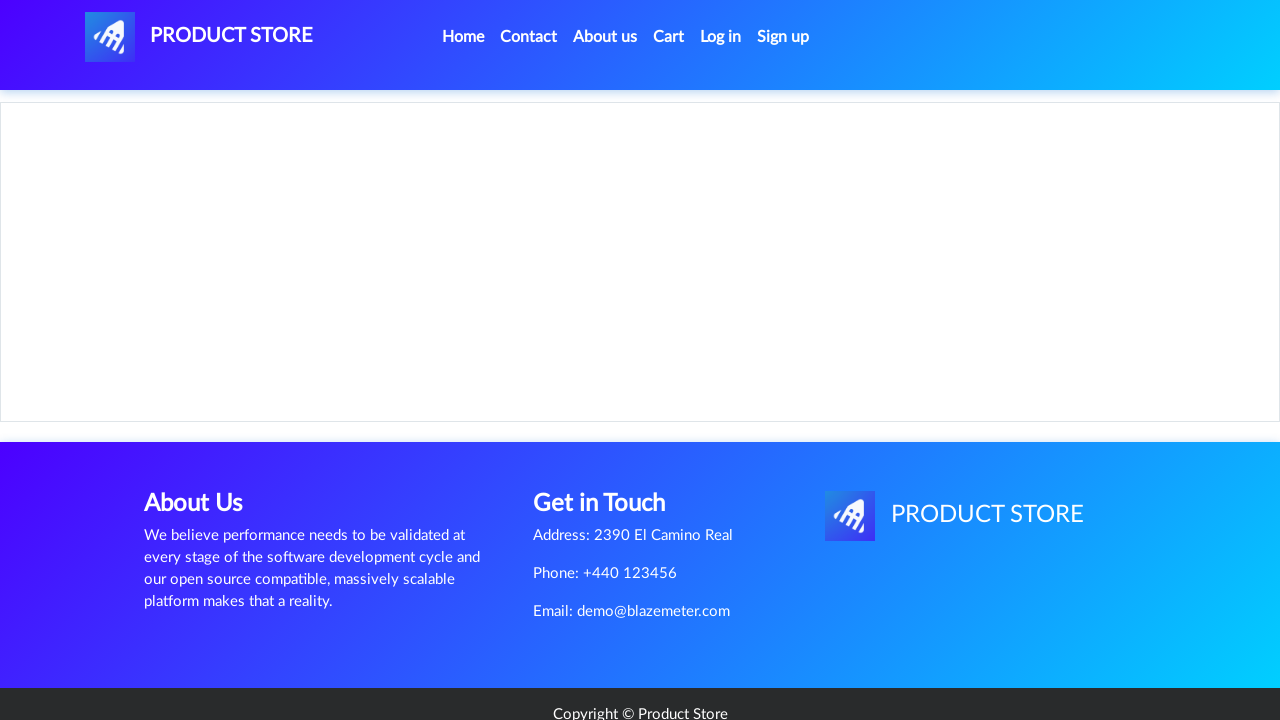

Product content loaded
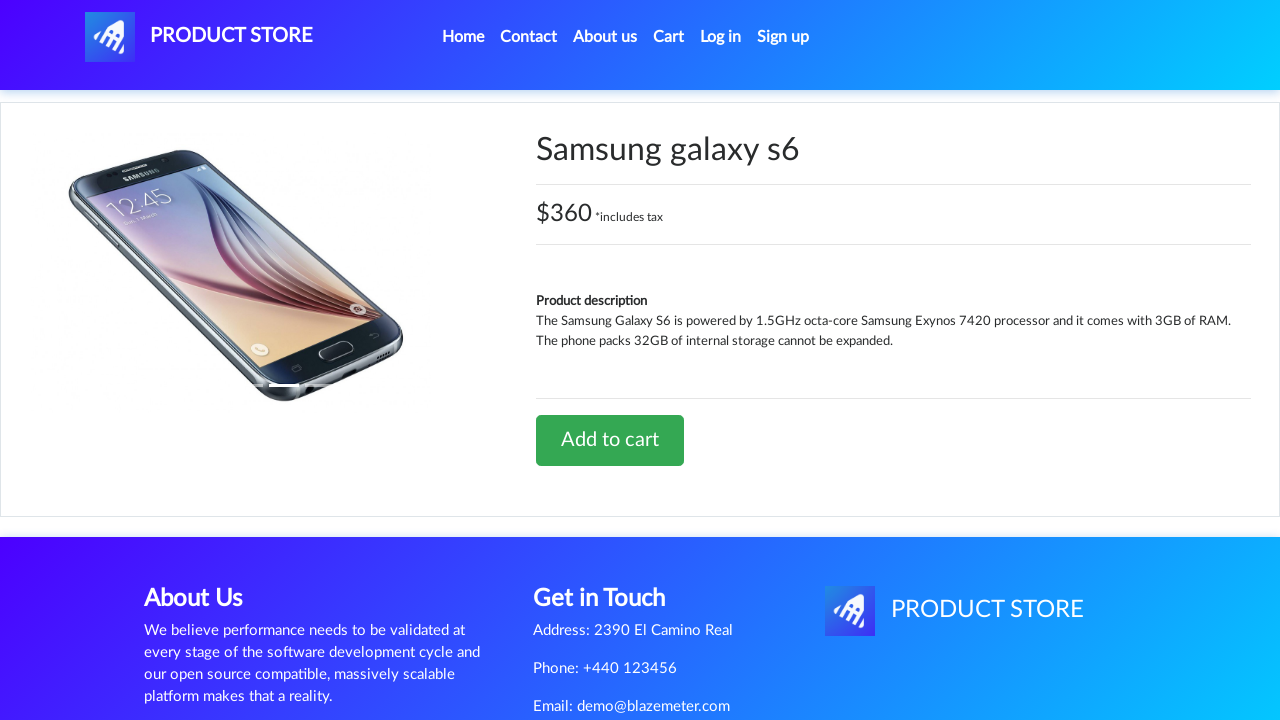

Clicked 'Add to cart' button at (610, 440) on a.btn-success:has-text('Add to cart')
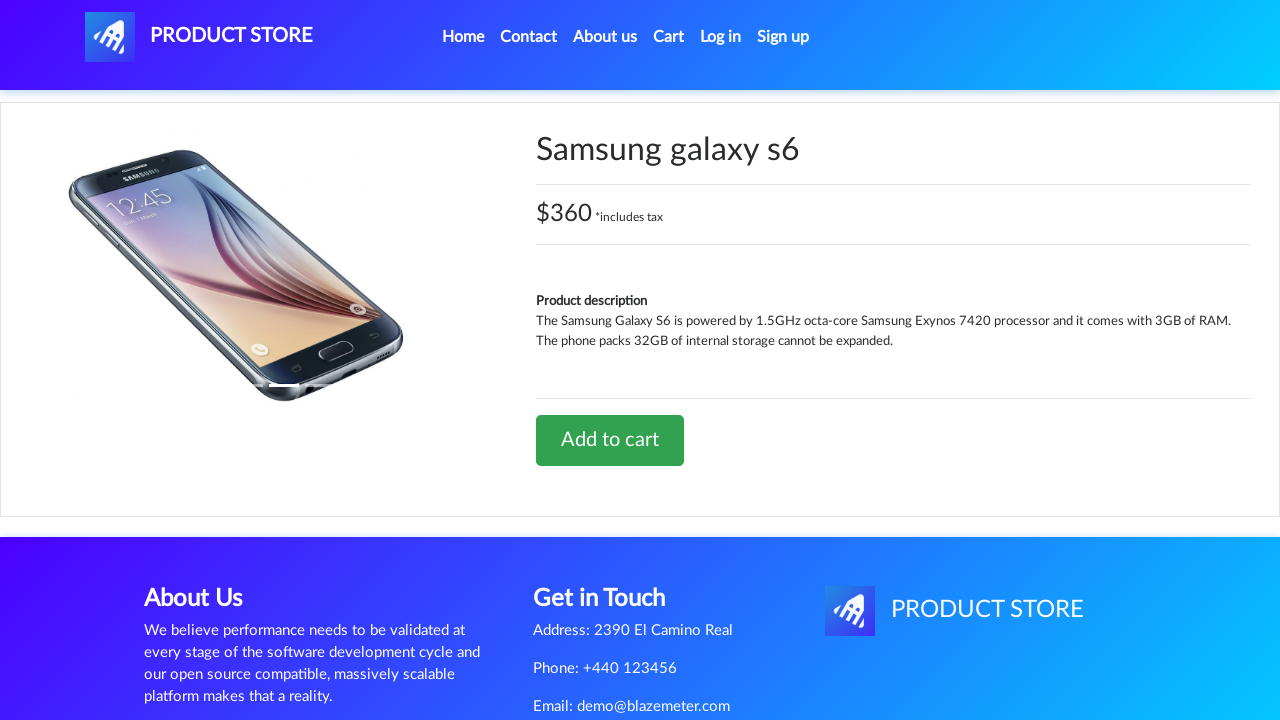

Waited 1 second for cart operation to complete
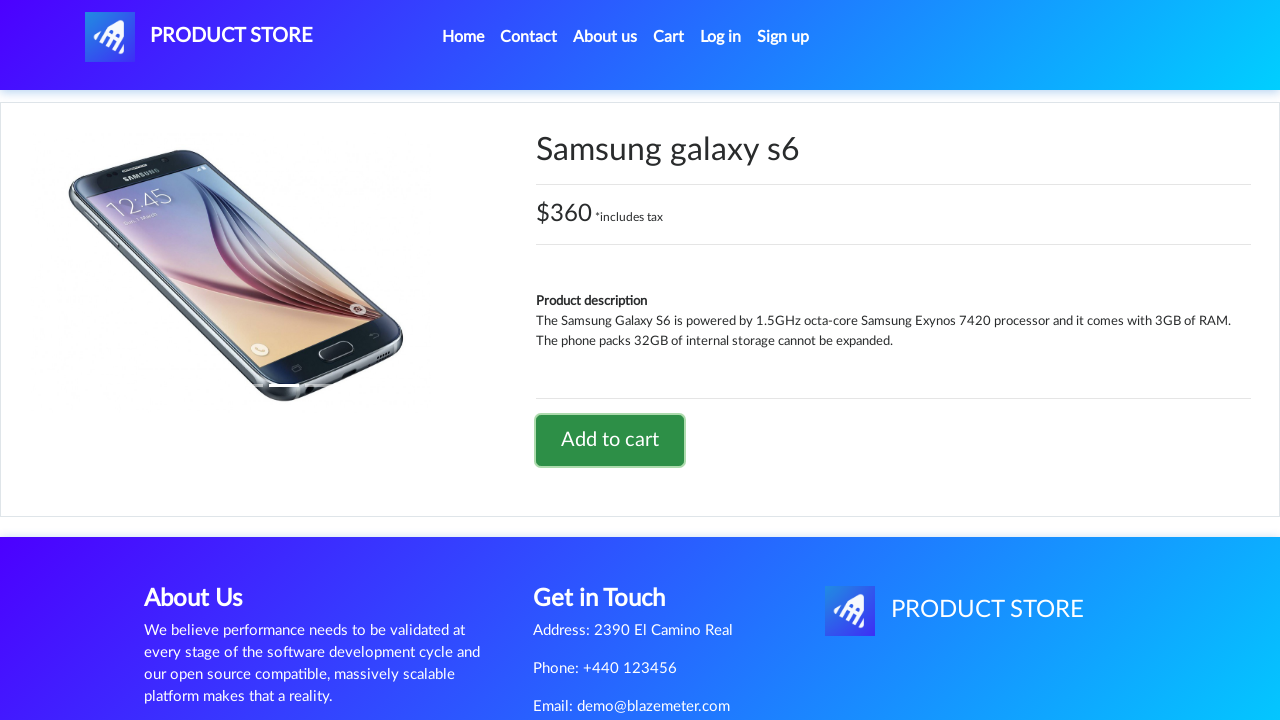

Clicked on cart icon to navigate to cart at (669, 37) on #cartur
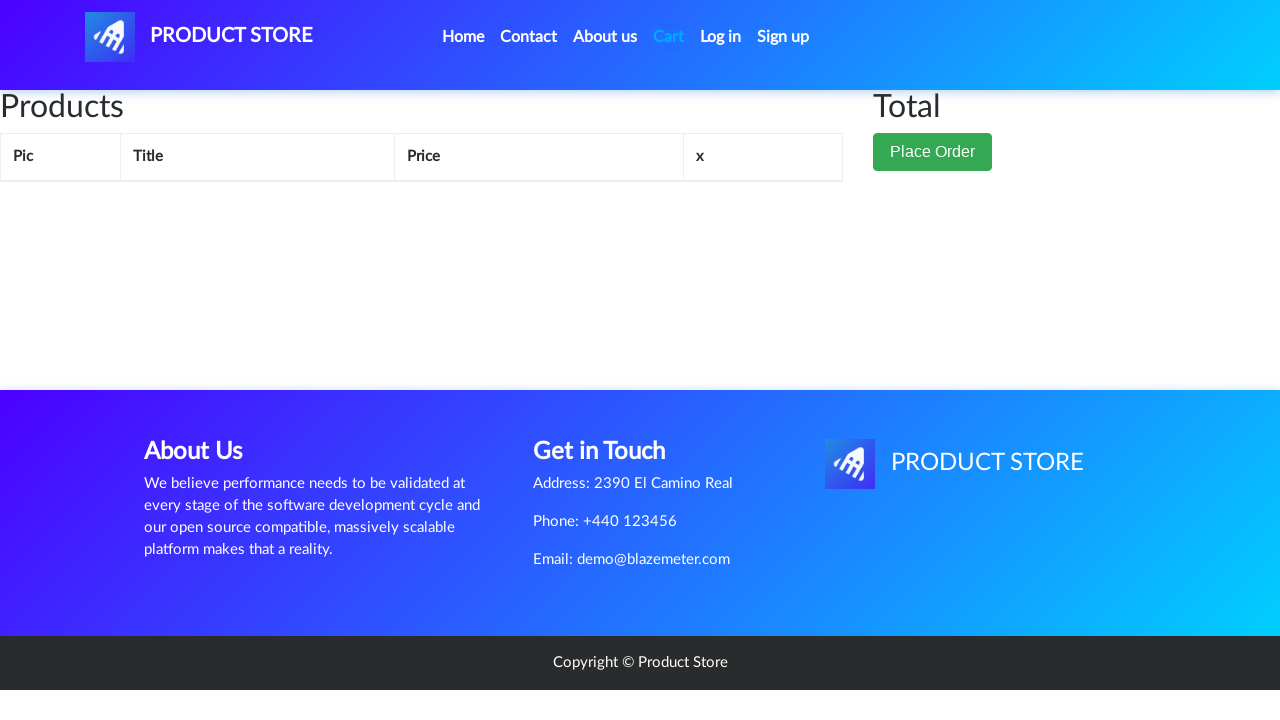

Waited 2 seconds for cart page to load
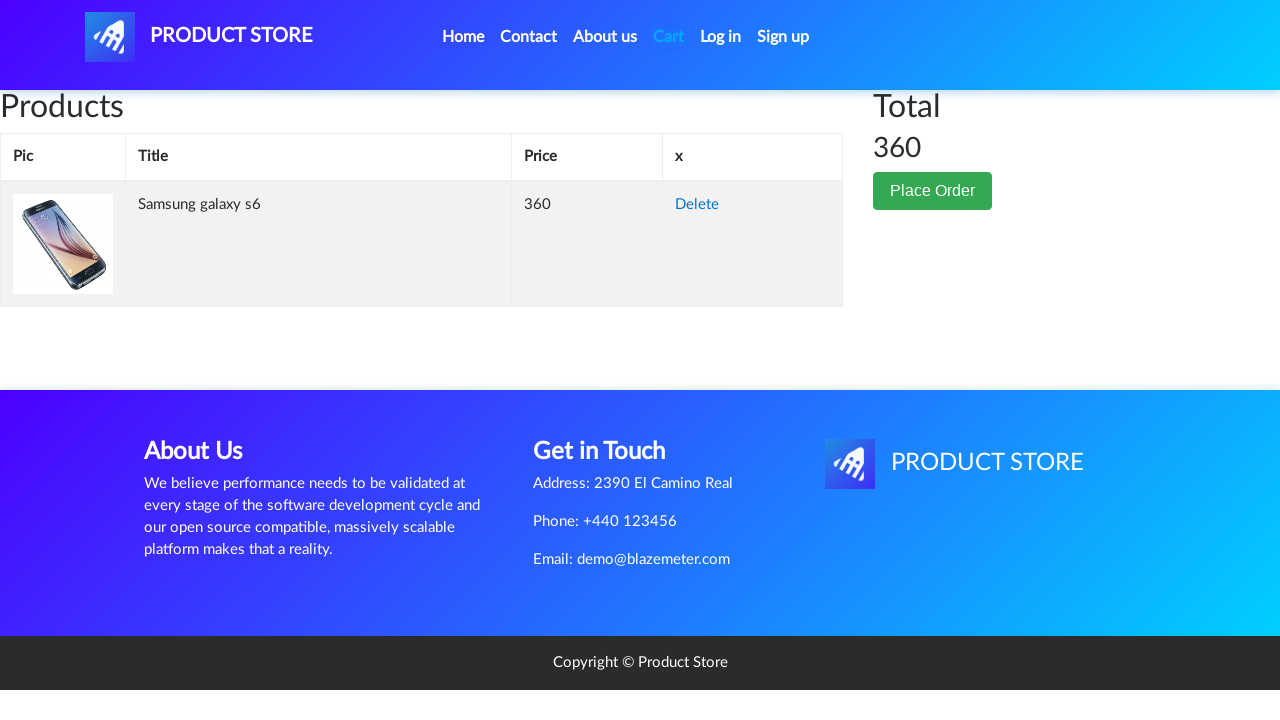

Clicked 'Place Order' button at (933, 191) on button:has-text('Place Order')
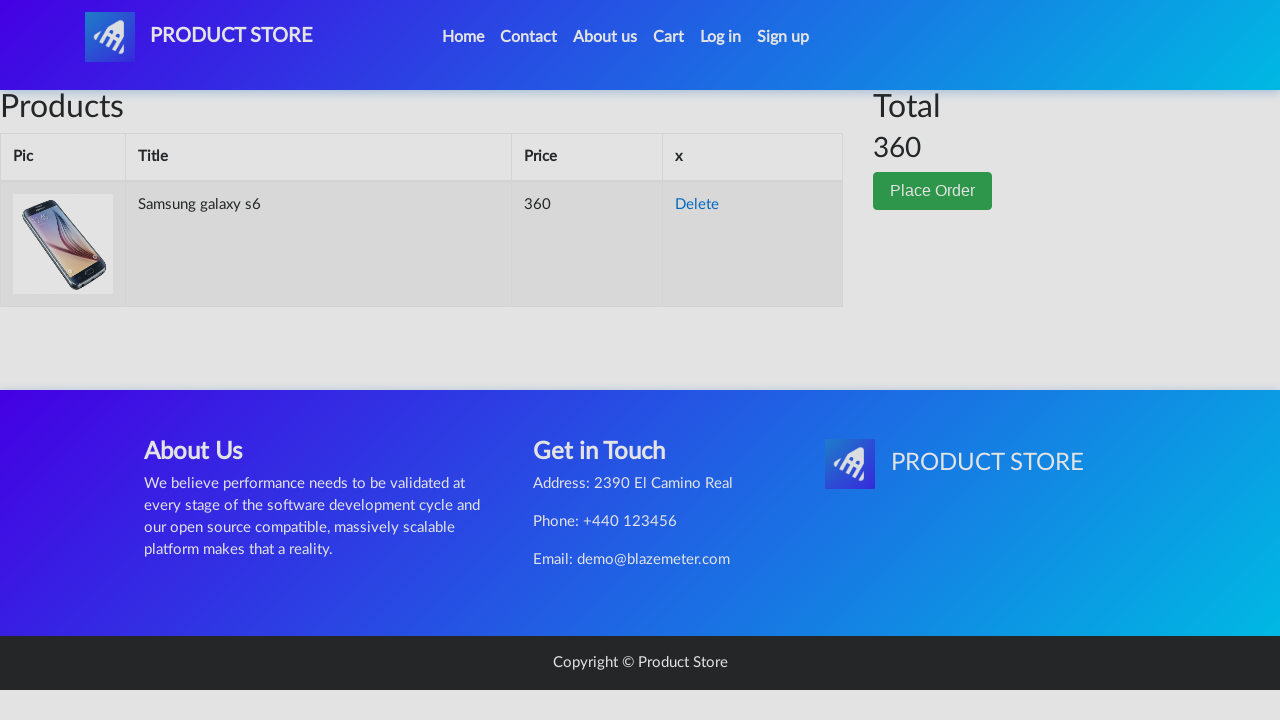

Order modal appeared - verifying Year label spelling
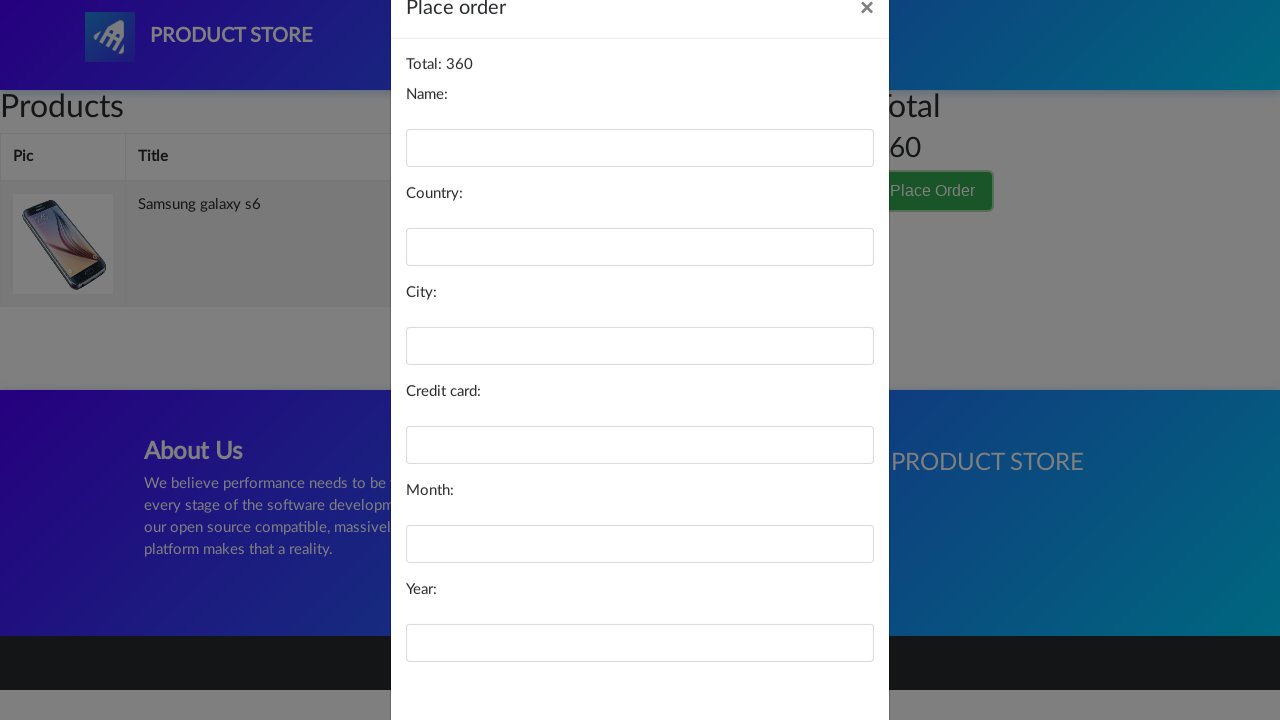

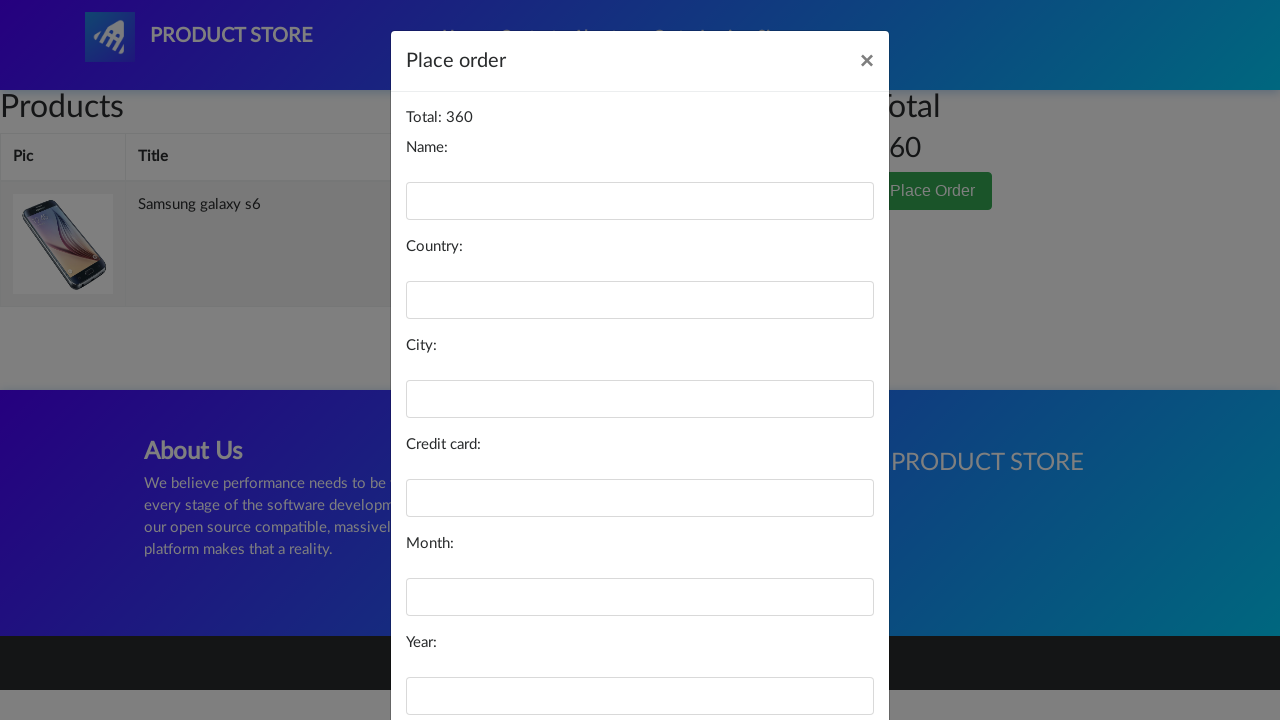